Navigates to a YouTube video page, waits for the YouTube logo element to load, and clicks on it to navigate to the YouTube homepage.

Starting URL: https://www.youtube.com/watch?v=BQ-9e13kJ58

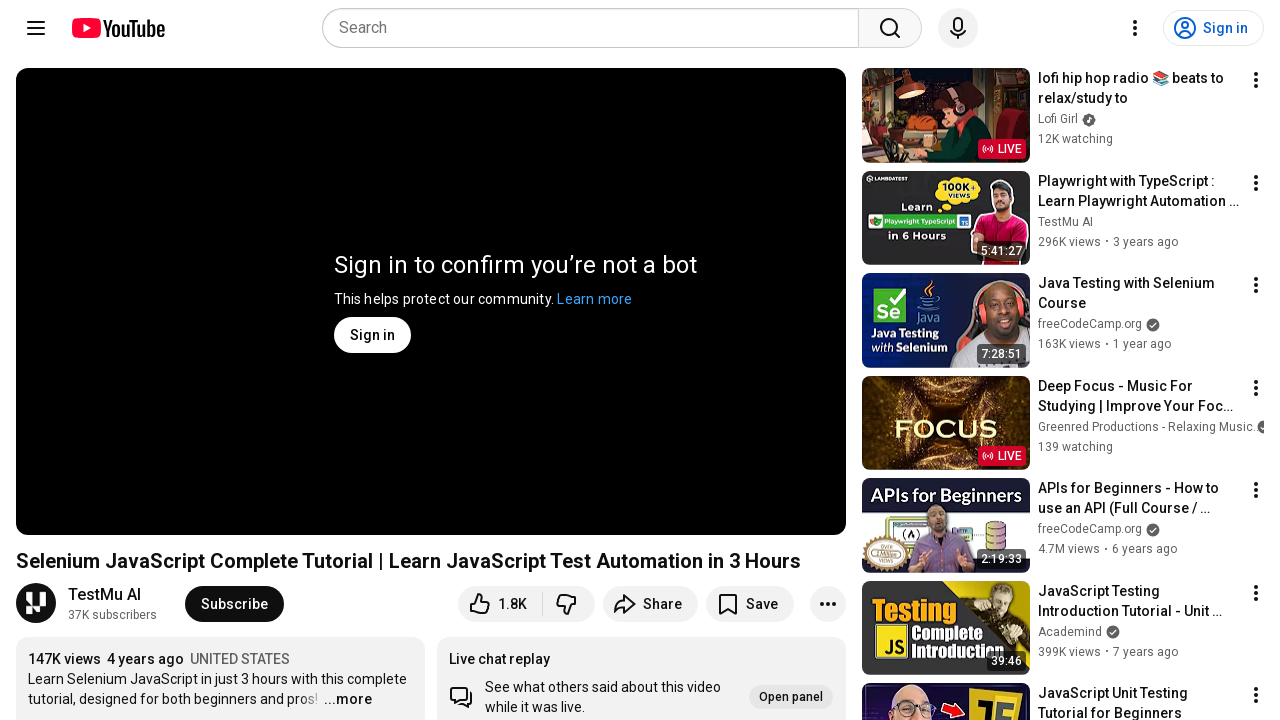

Navigated to YouTube video page
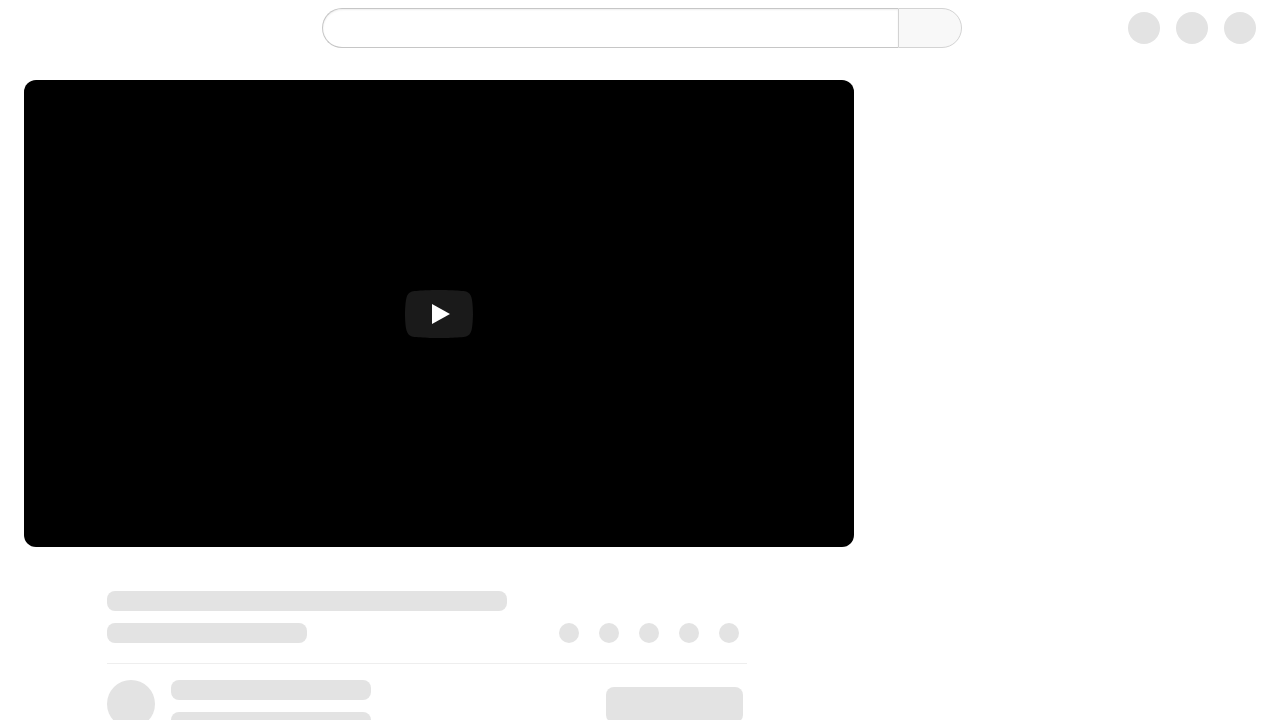

YouTube logo element loaded
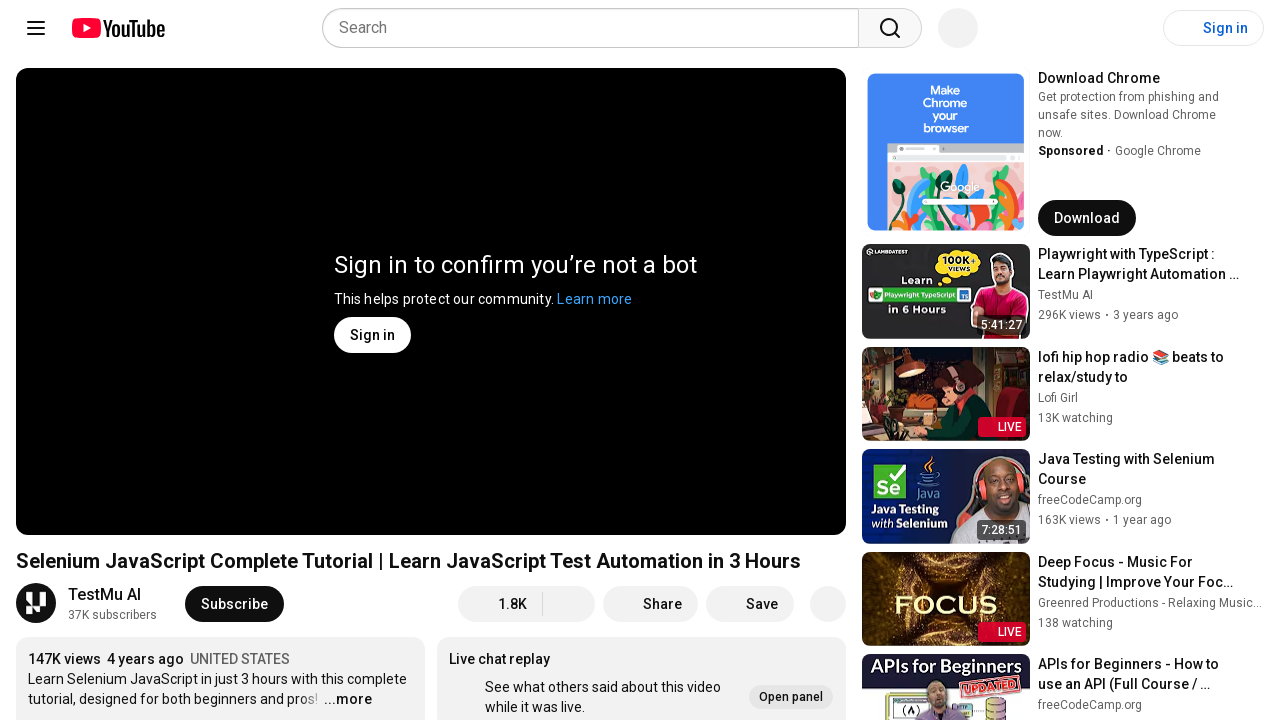

Clicked YouTube logo to navigate to homepage at (120, 28) on xpath=//*[@id="logo"]
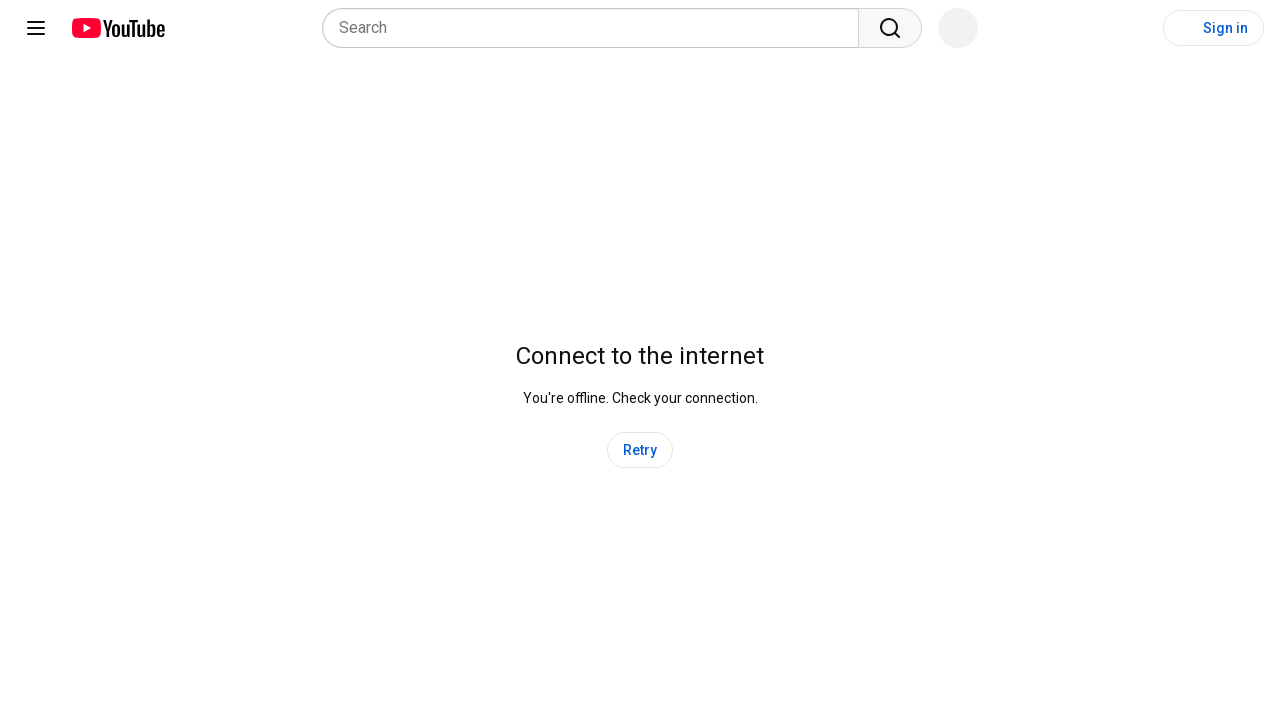

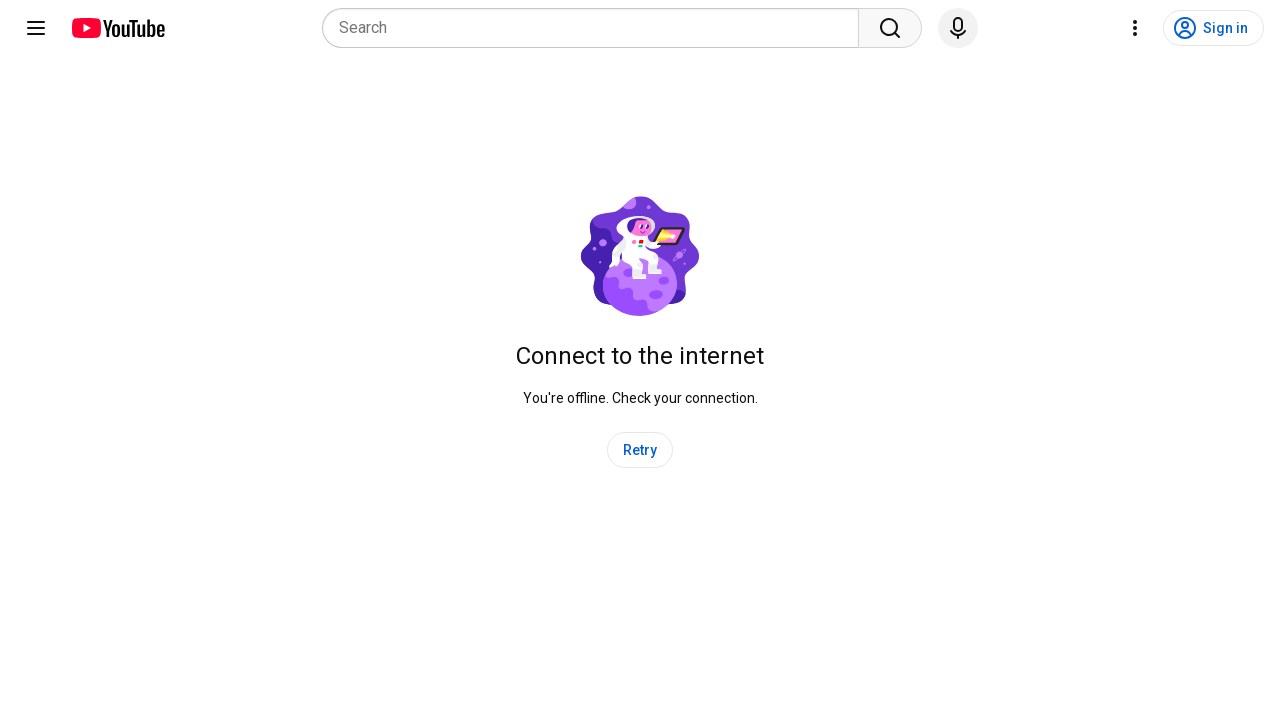